Tests radio button selection functionality by clicking on the "Milk" radio button option on an HTML forms demo page

Starting URL: http://echoecho.com/htmlforms10.htm

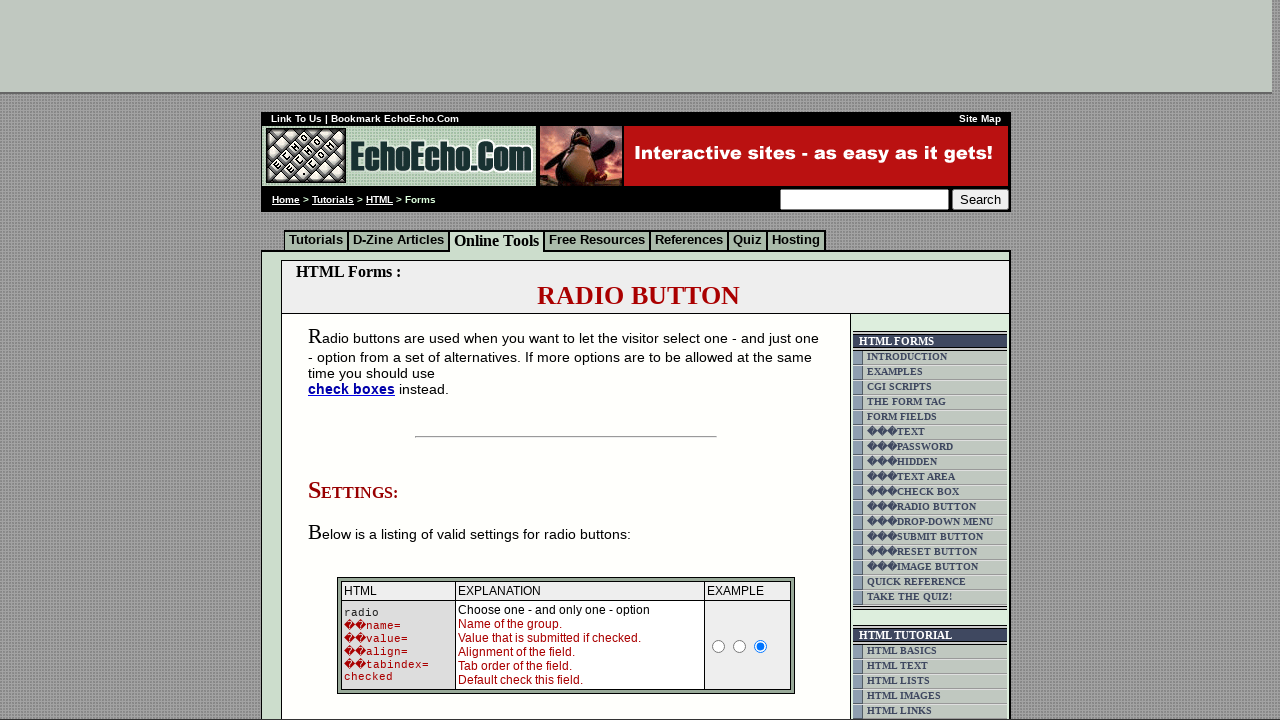

Navigated to HTML forms demo page
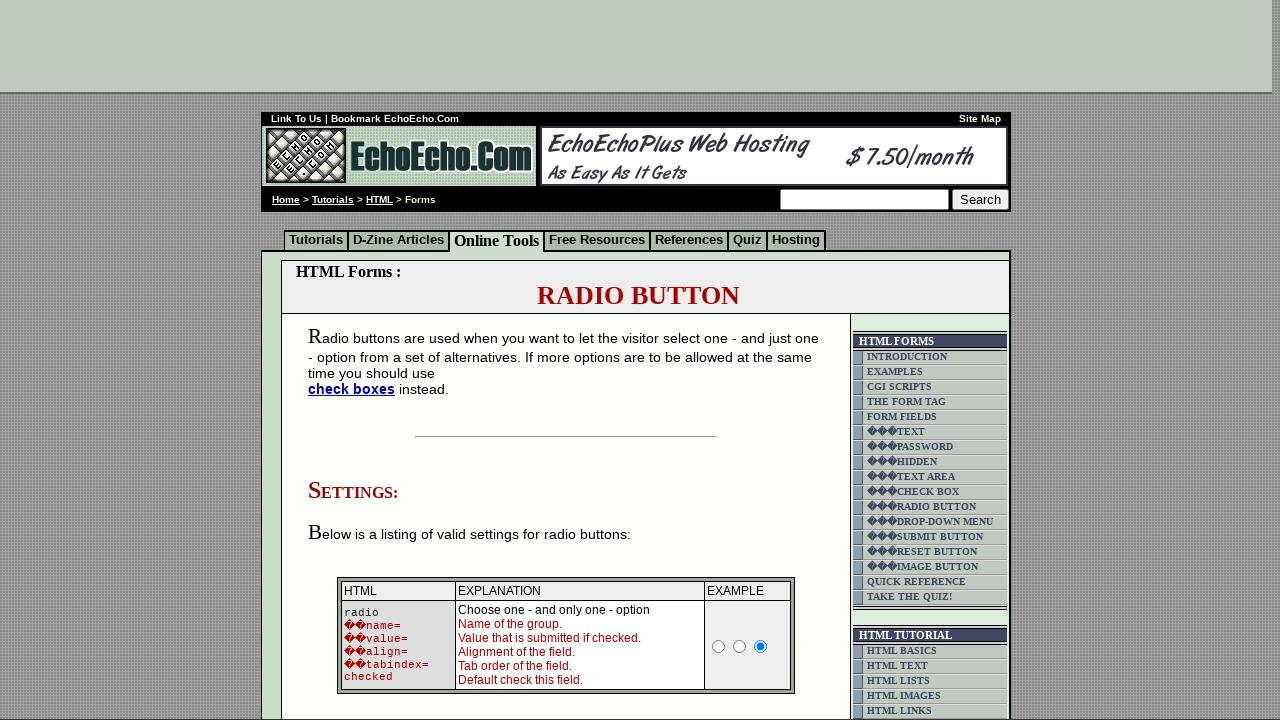

Clicked the 'Milk' radio button option at (356, 360) on input[value='Milk']
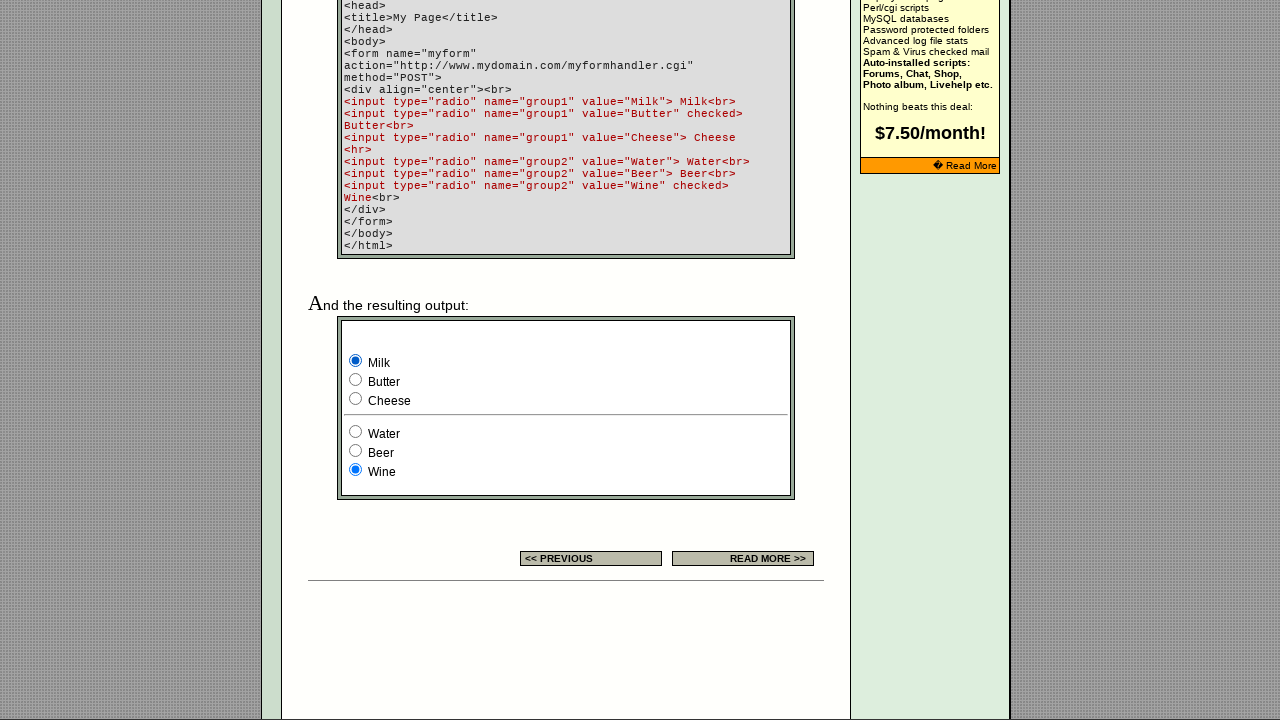

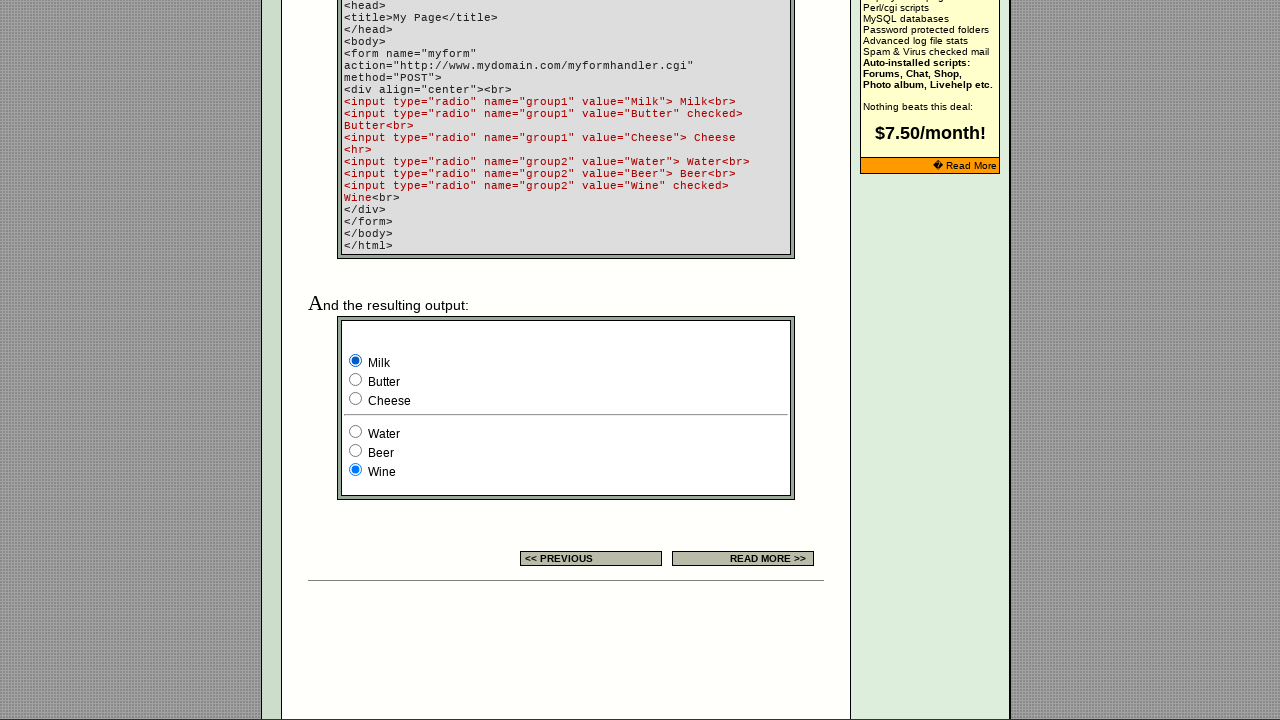